Tests the testotomasyonu.com e-commerce site by verifying the URL contains expected text, searching for "phone" products and verifying results are found, then clicking the first product and verifying the description contains "phone".

Starting URL: https://www.testotomasyonu.com

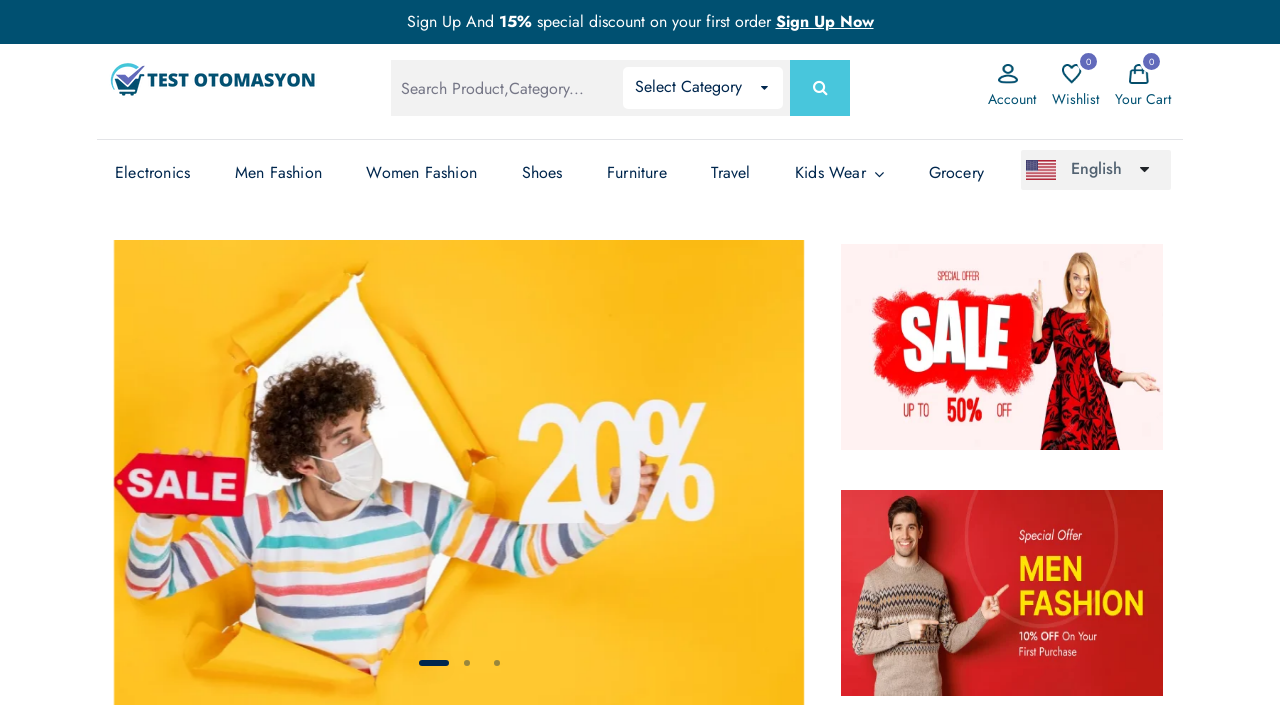

Verified URL contains 'testotomasyonu'
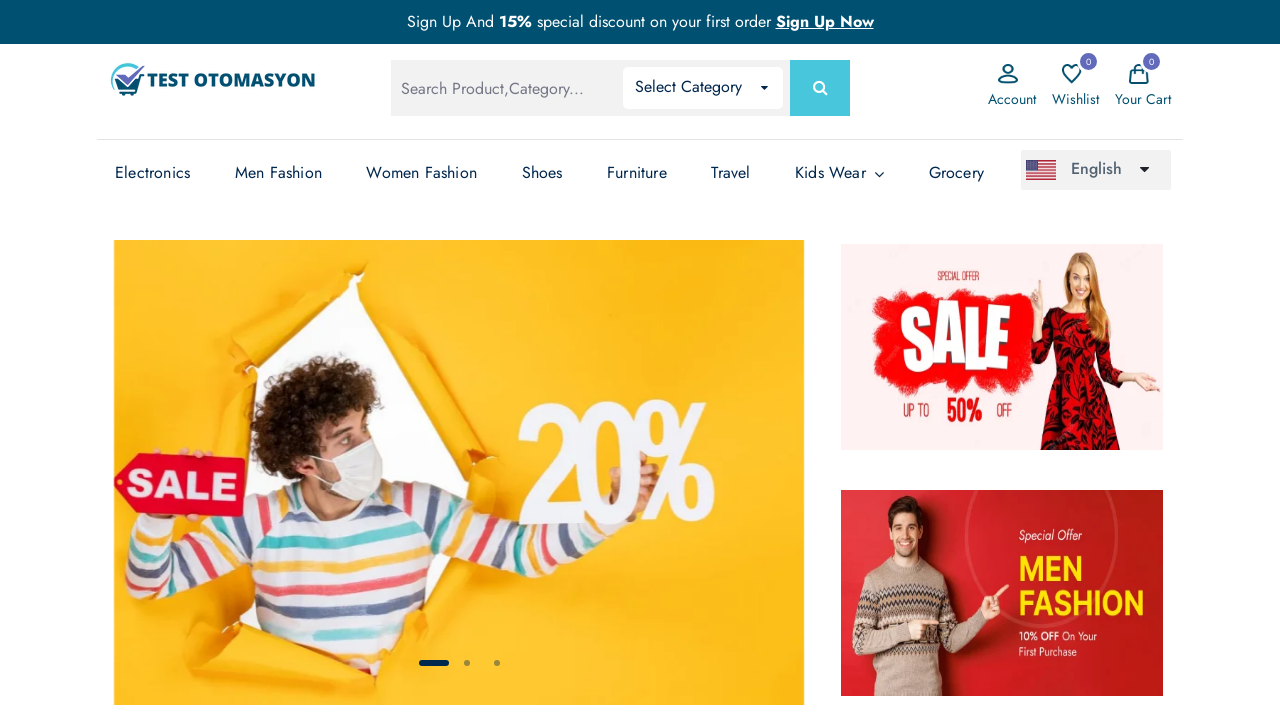

Located search box element
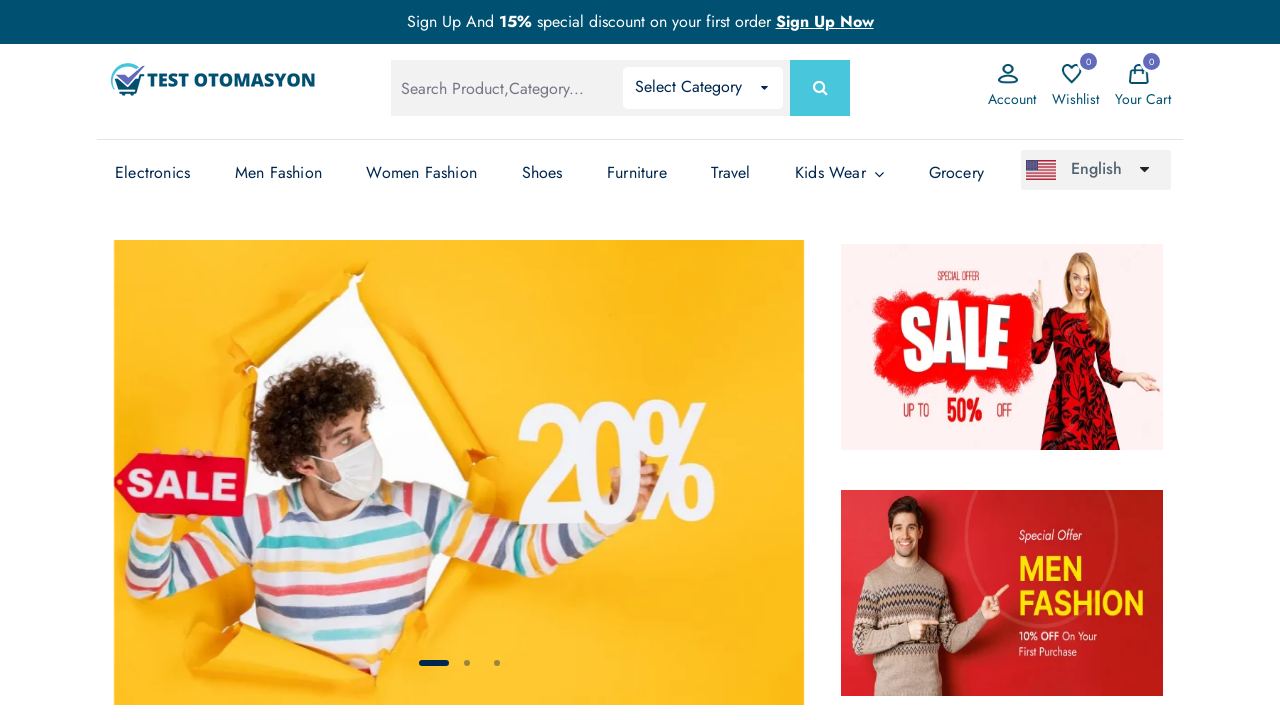

Filled search box with 'phone' on #global-search
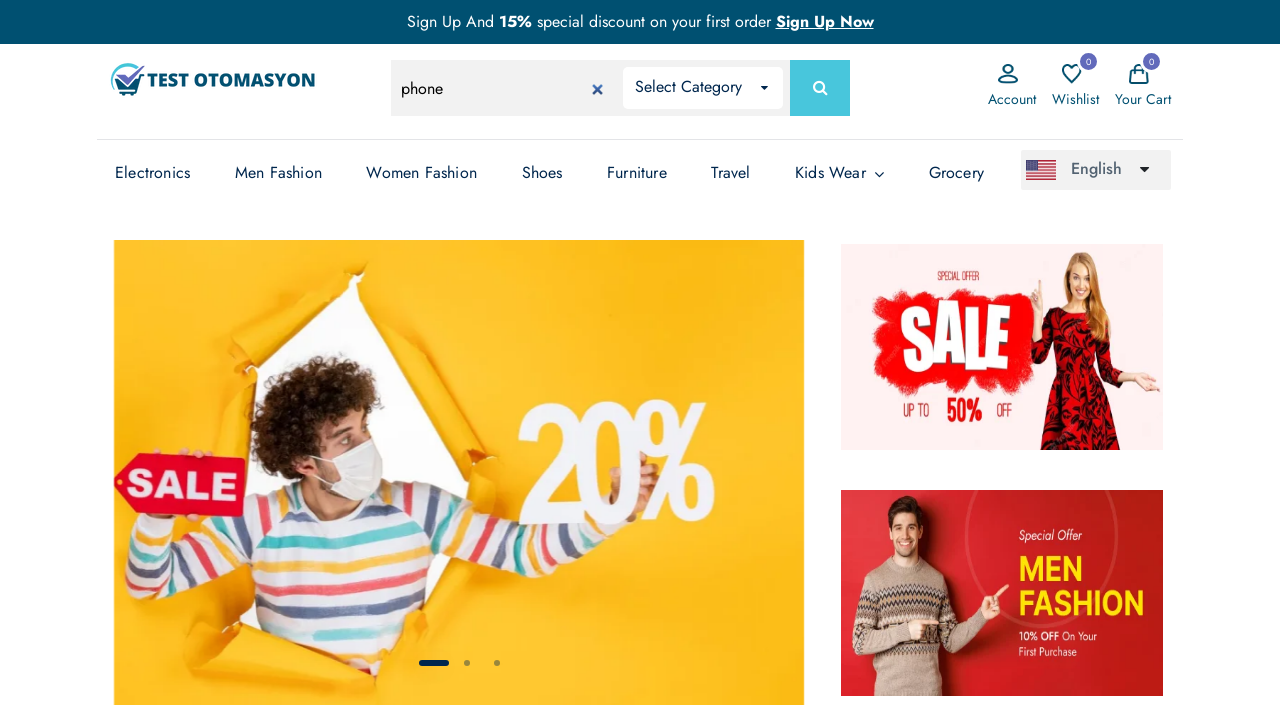

Pressed Enter to search for 'phone' on #global-search
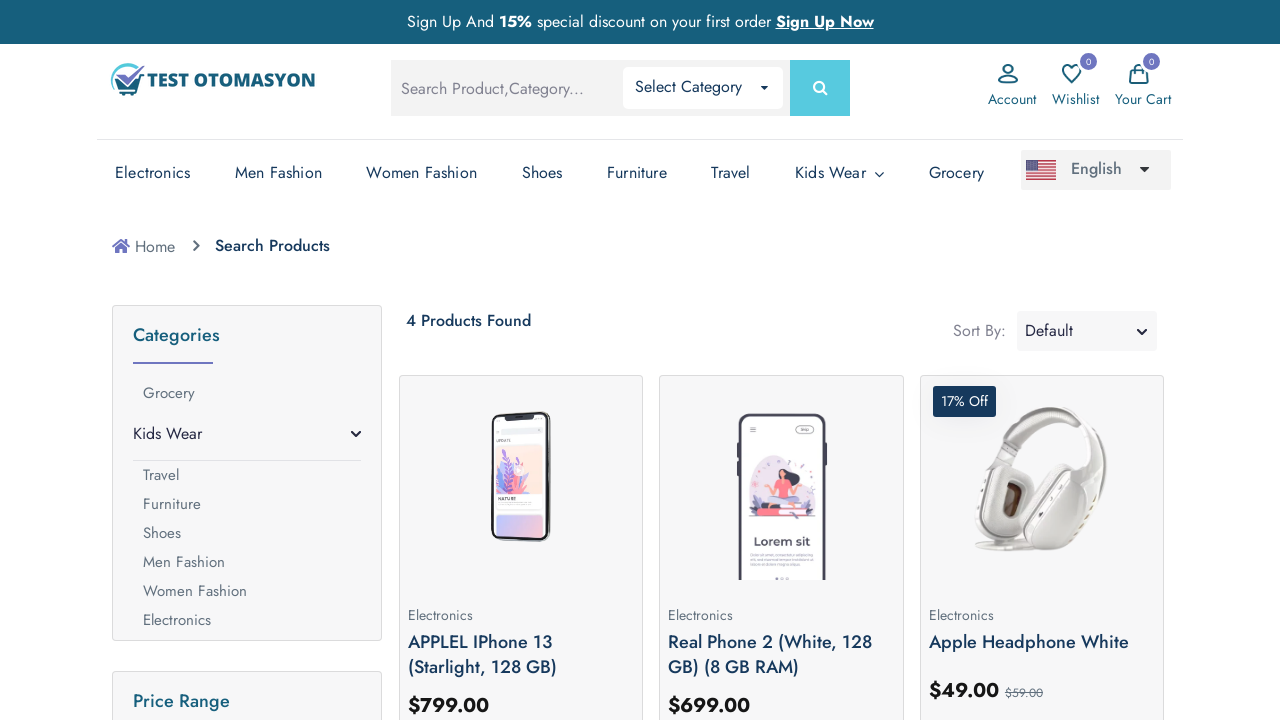

Located search result count element
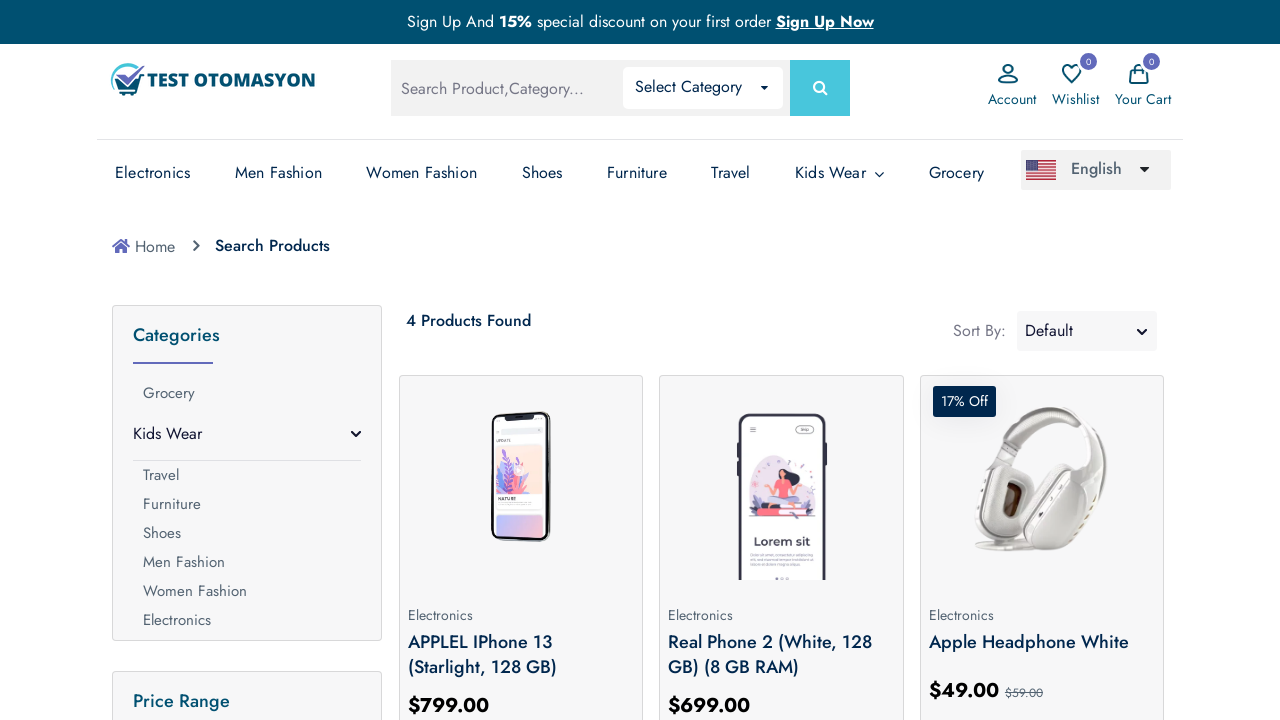

Waited for search results to load
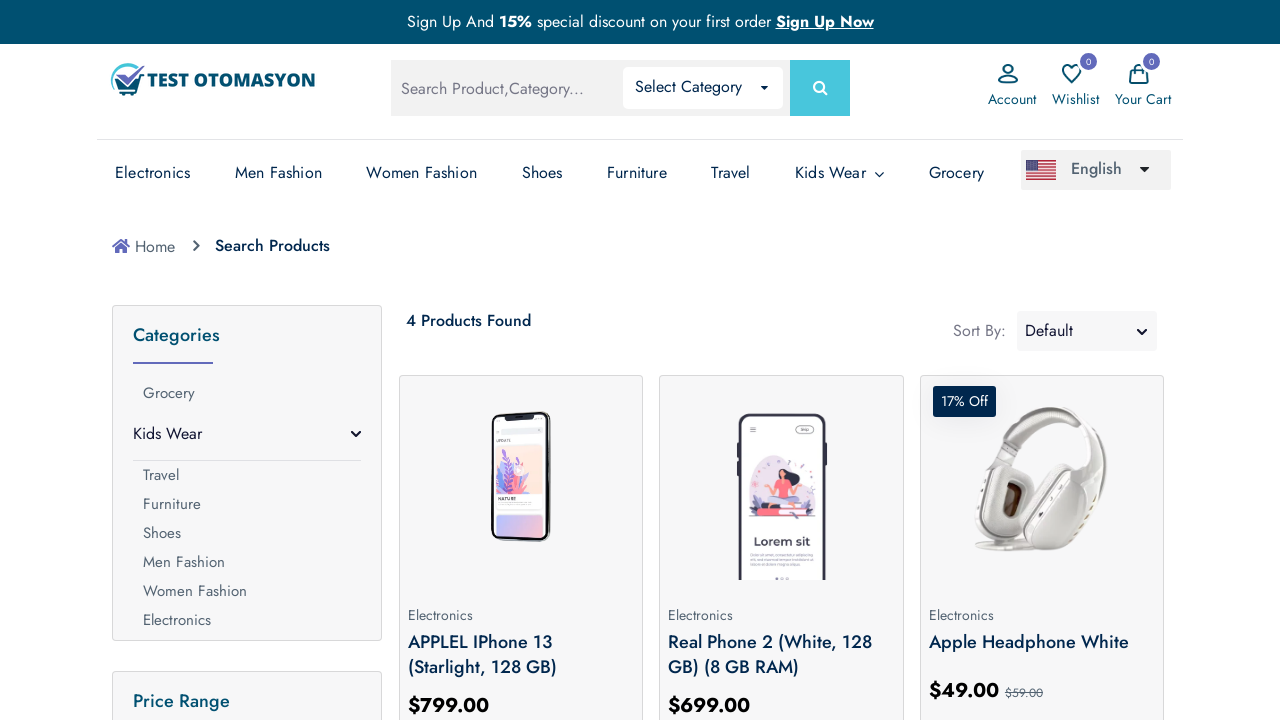

Retrieved search result count text
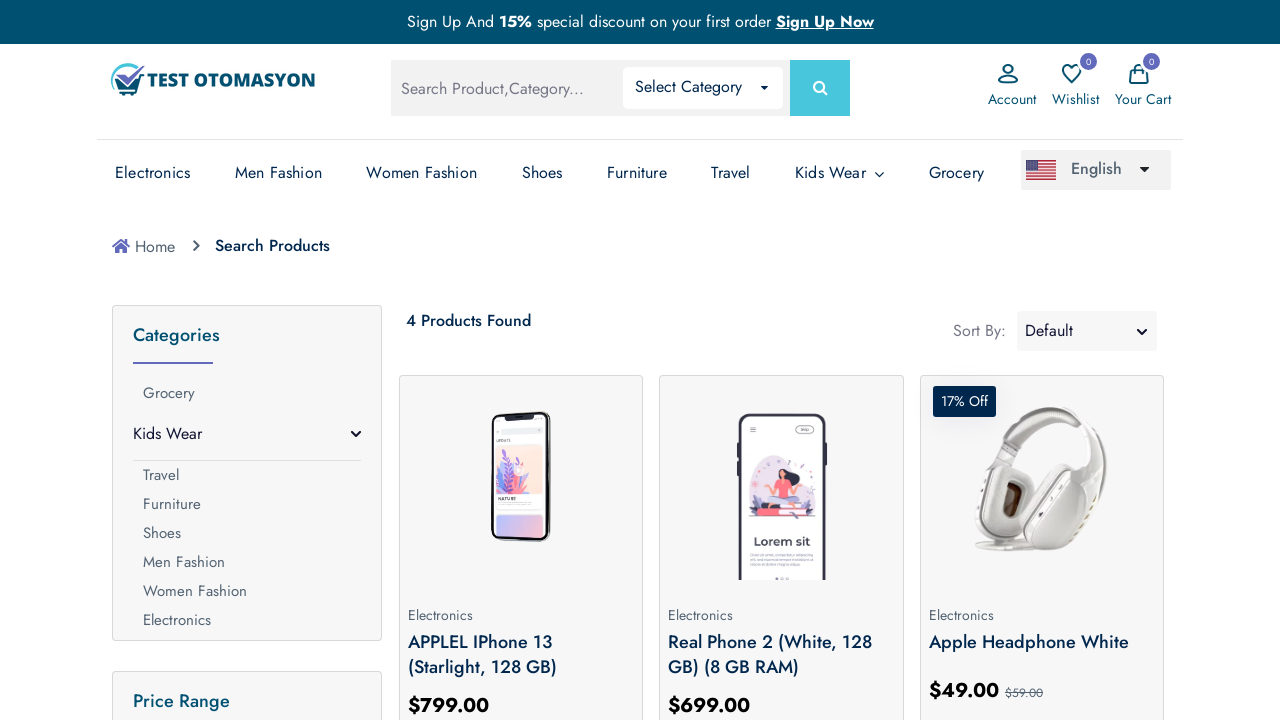

Extracted result count: 4 products found
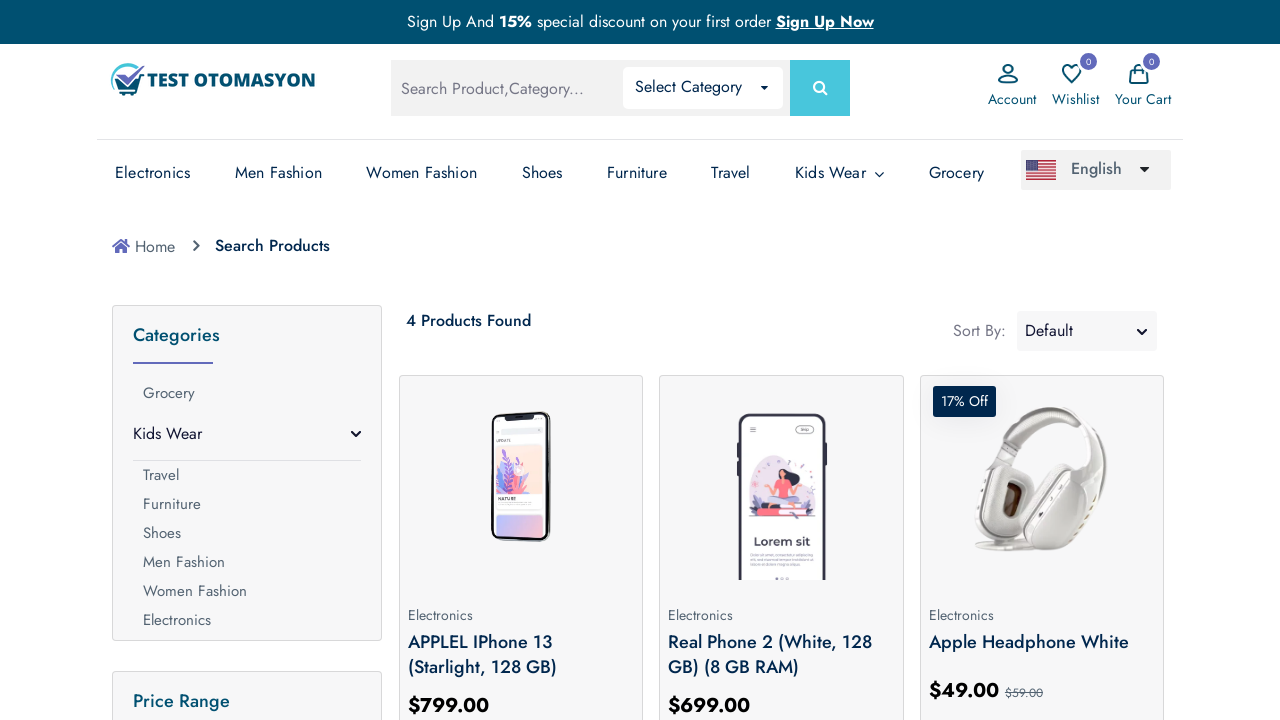

Verified search returned at least one product
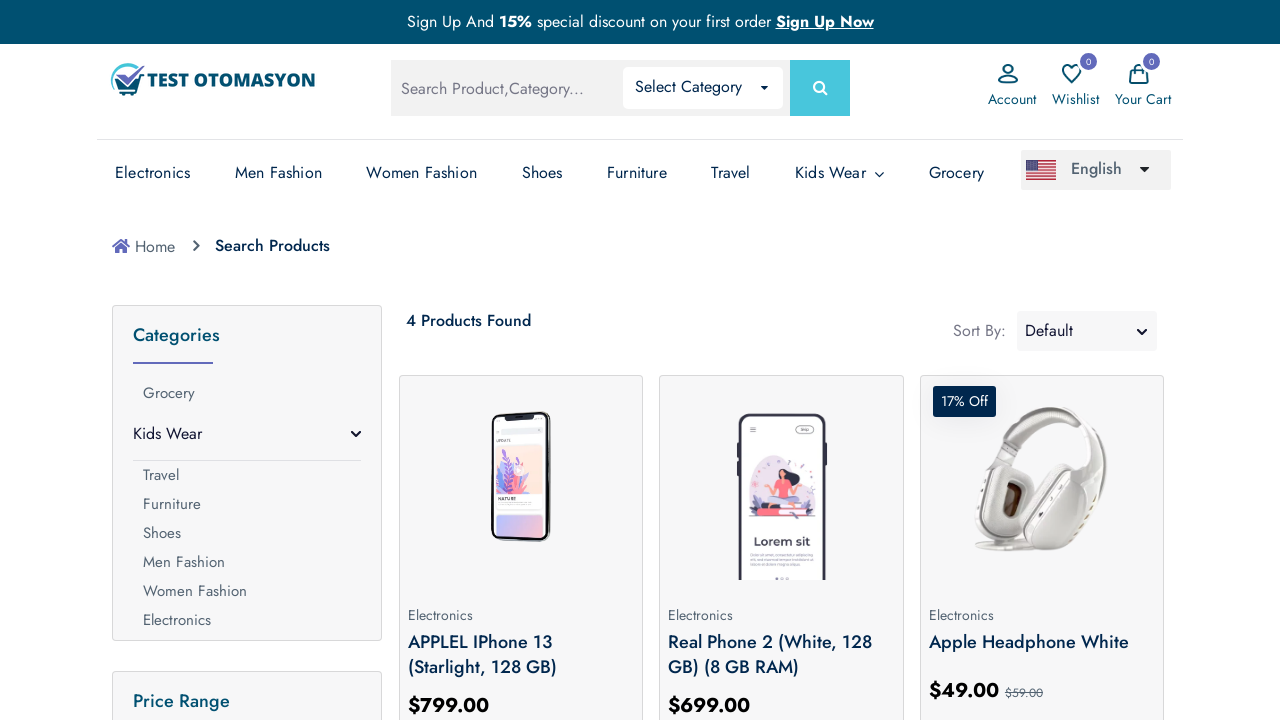

Clicked first product in search results at (521, 540) on (//*[@class='product-box my-2  py-1'])[1]
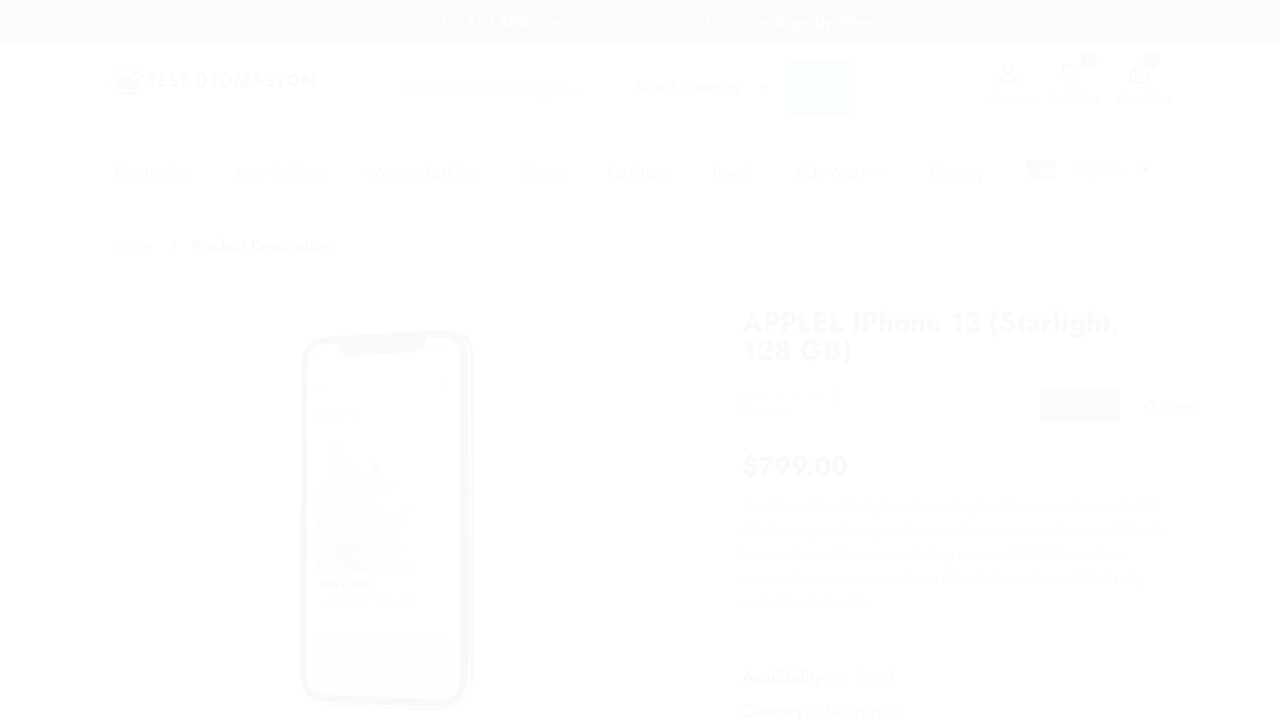

Located product description element
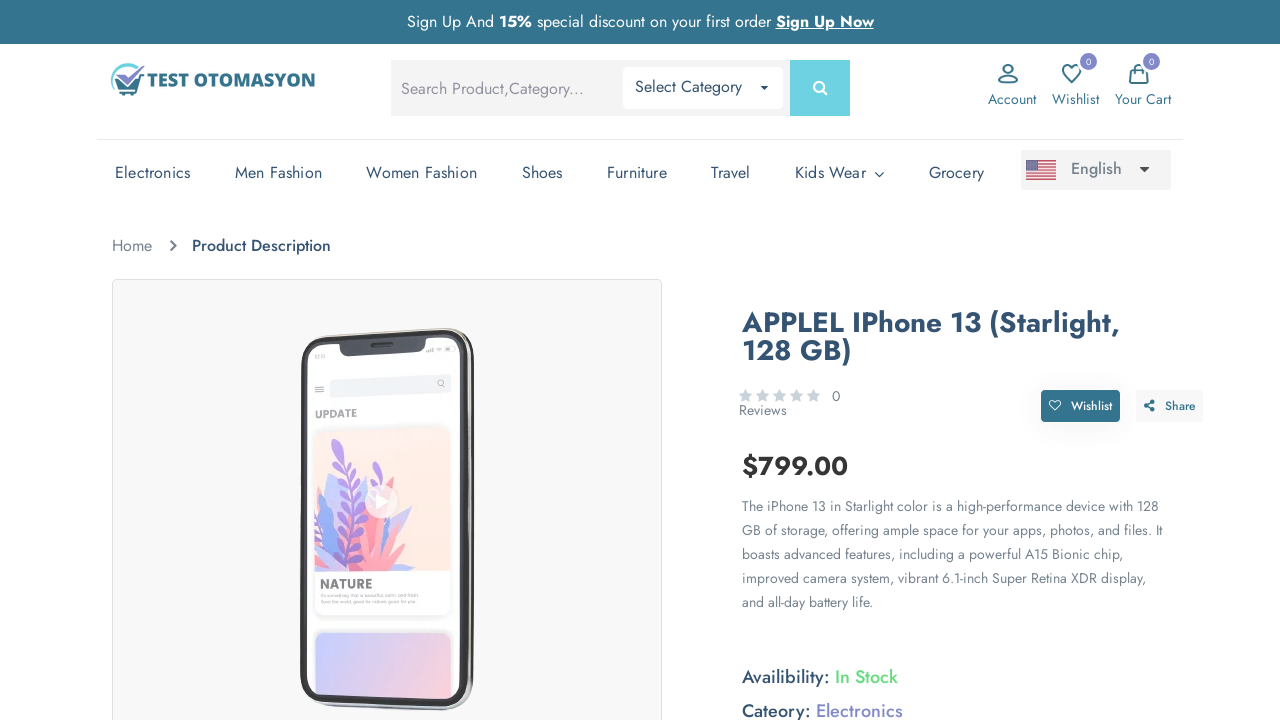

Waited for product description to load
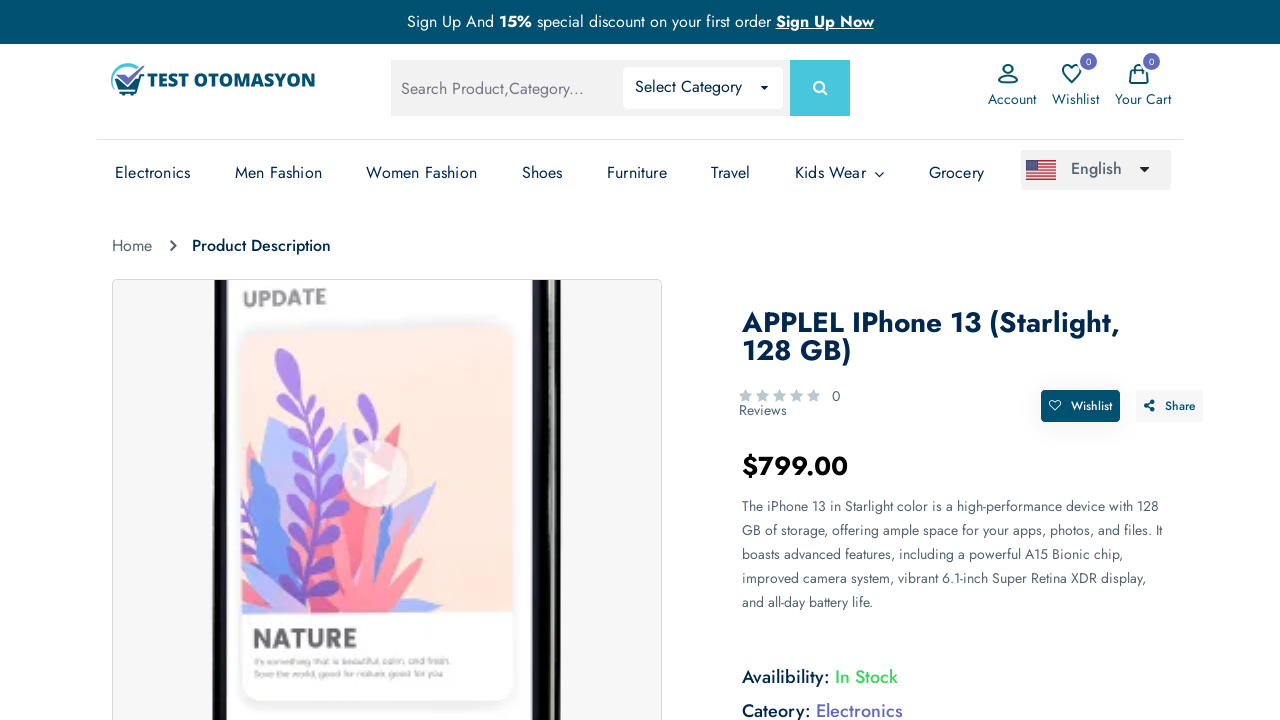

Retrieved product description text
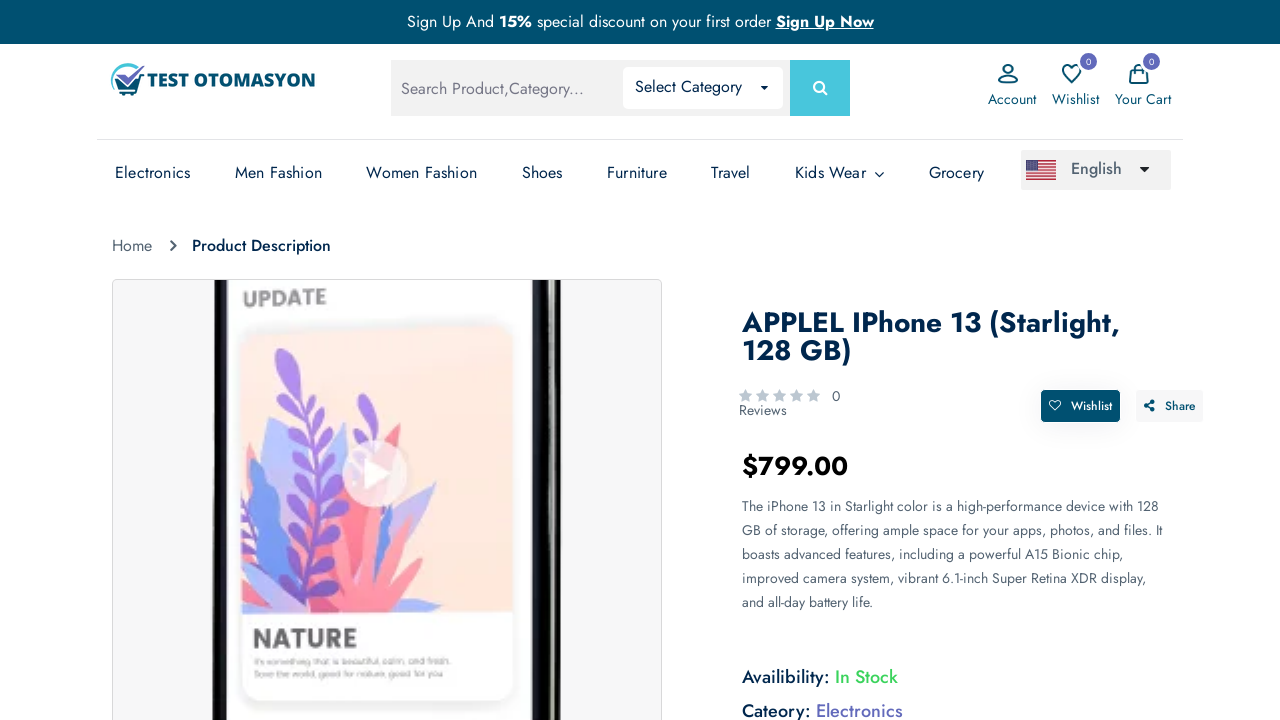

Verified product description contains 'phone'
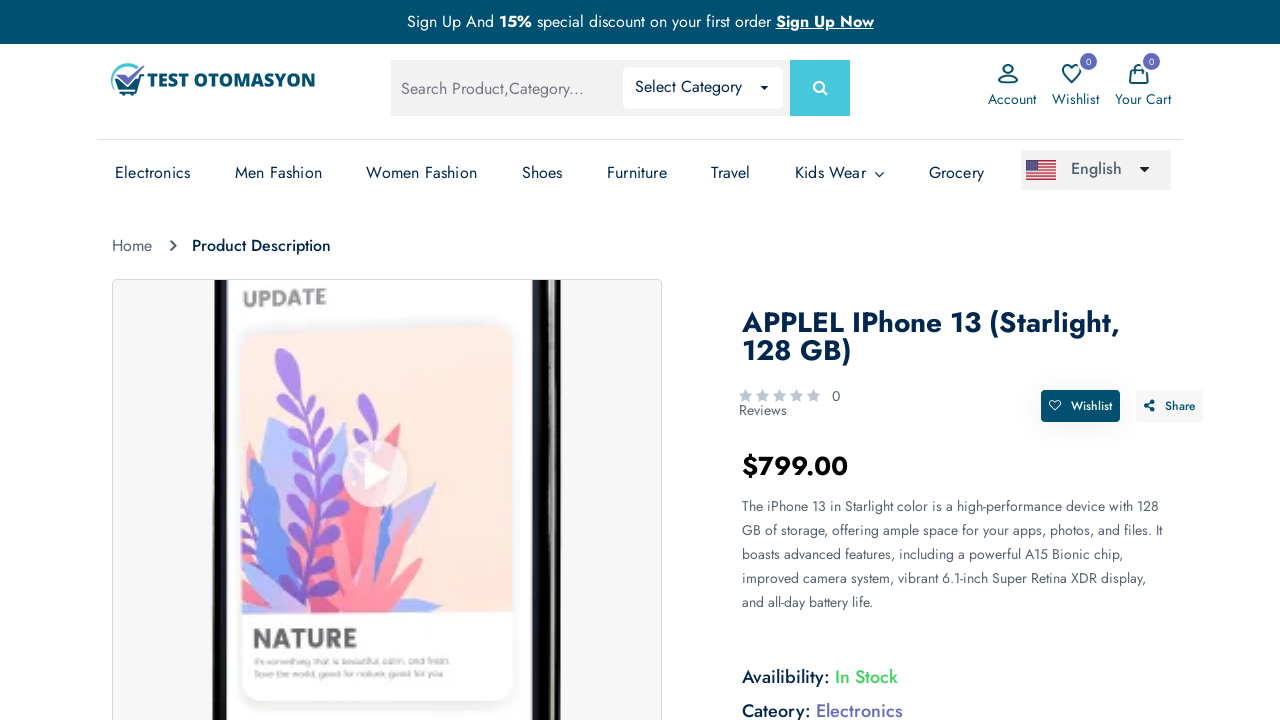

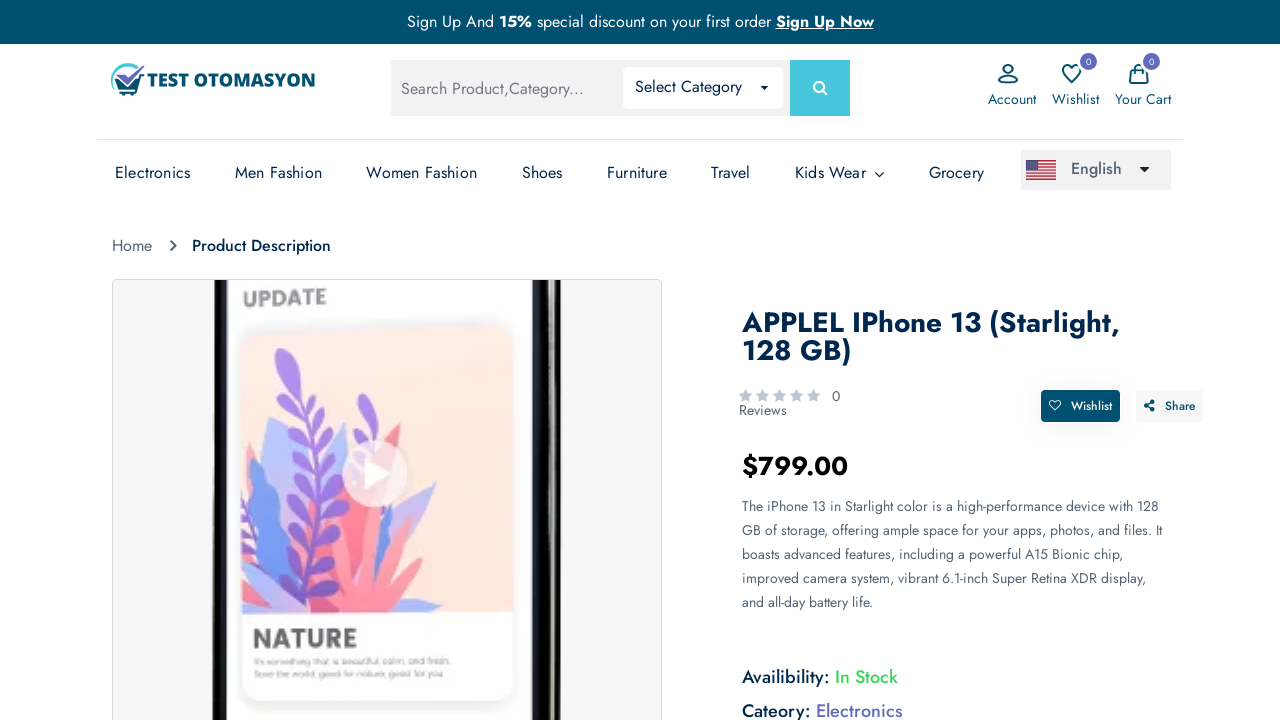